Validates that leaving the confirm password field blank shows the appropriate error message.

Starting URL: https://advantageonlineshopping.com/#/register

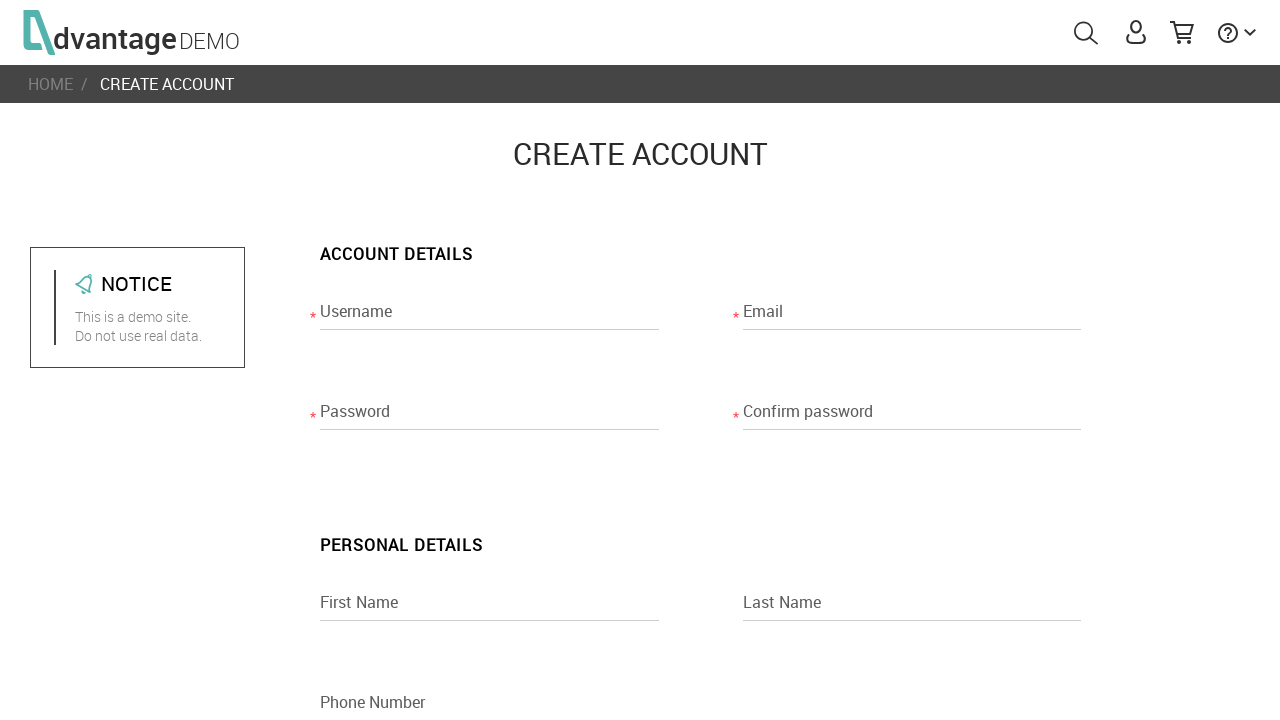

Clicked on confirm password field to focus it at (912, 417) on [name="confirm_passwordRegisterPage"]
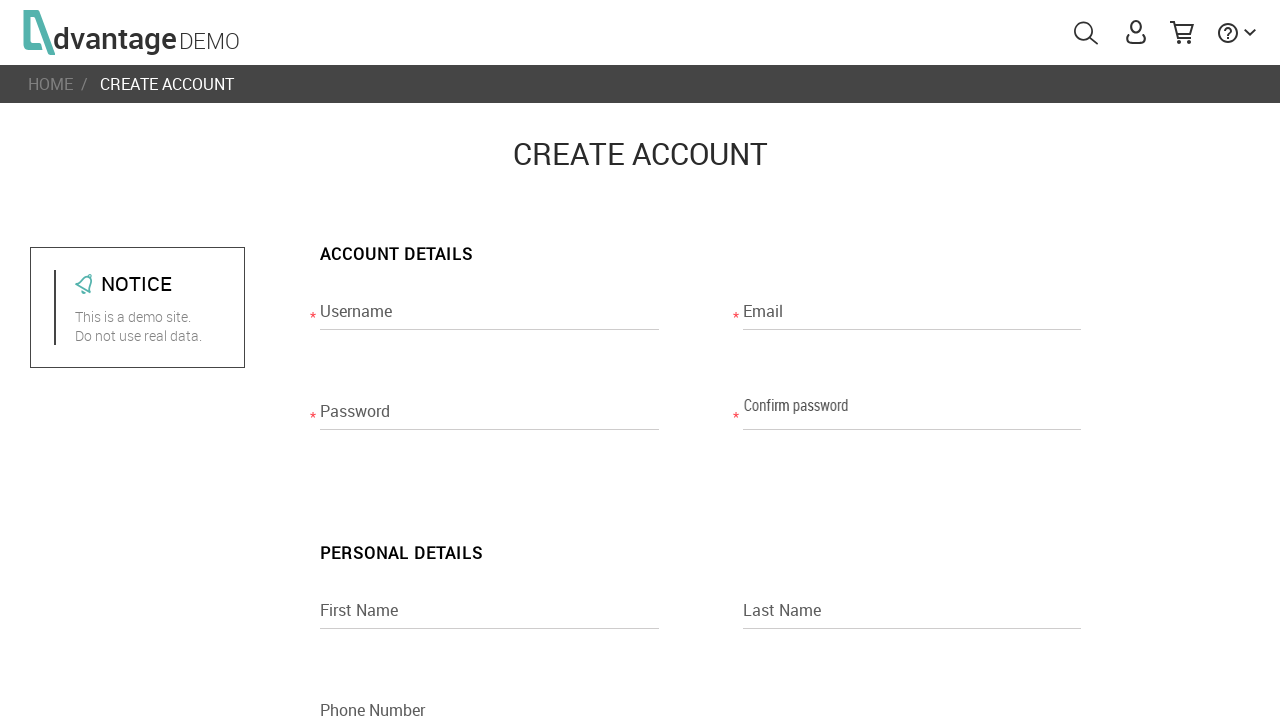

Clicked away from confirm password field to trigger validation at (640, 360) on body
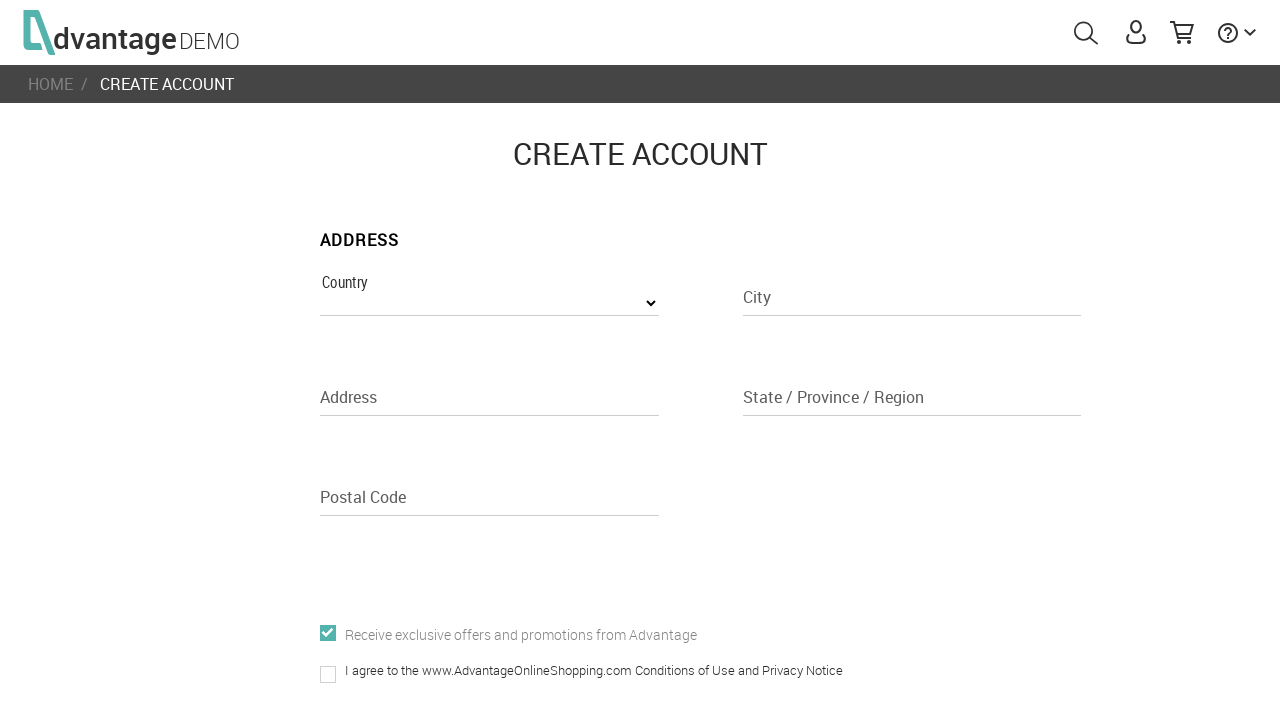

Error message label appeared after leaving confirm password blank
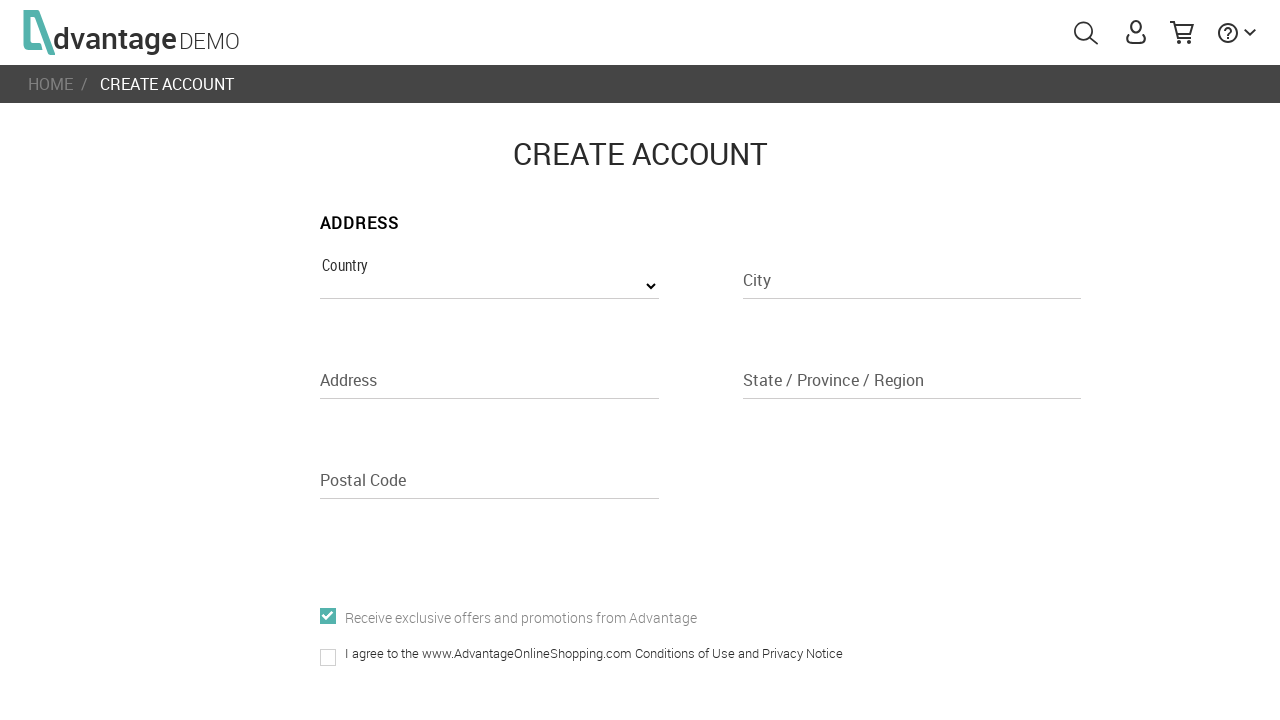

Retrieved error message text: 'Confirm password field is required'
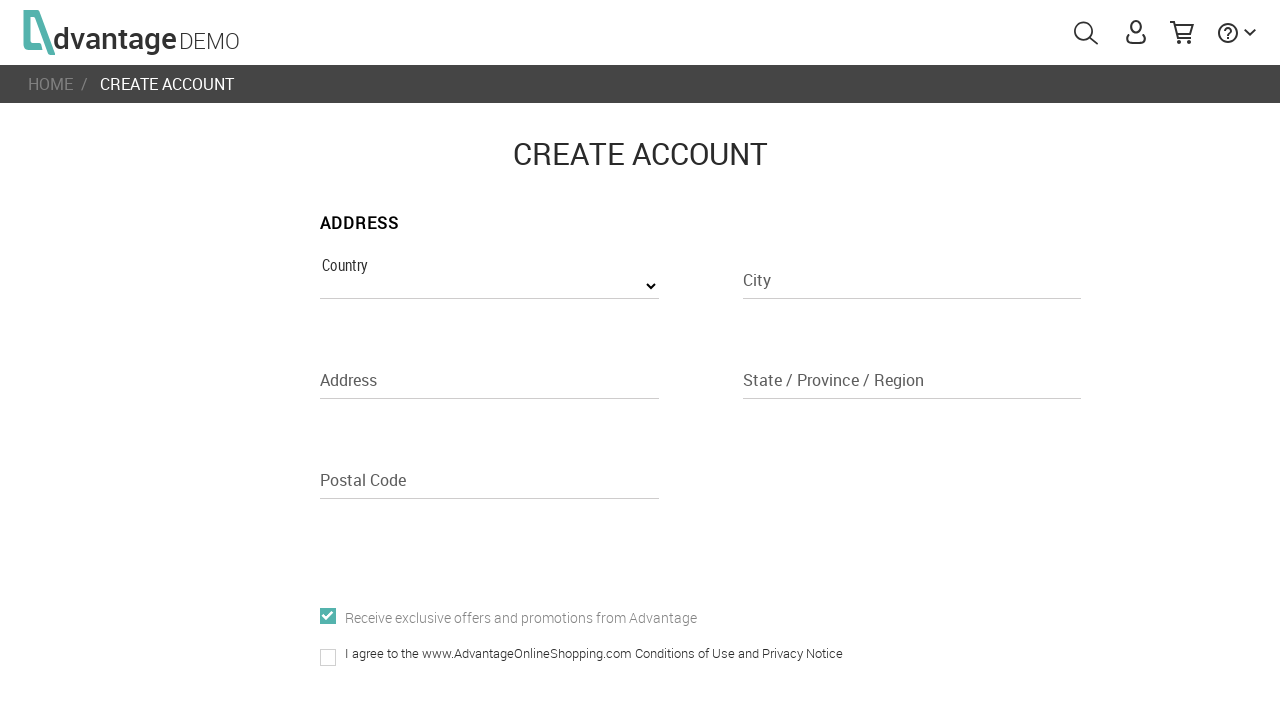

Verified that error message contains 'Confirm password field is required'
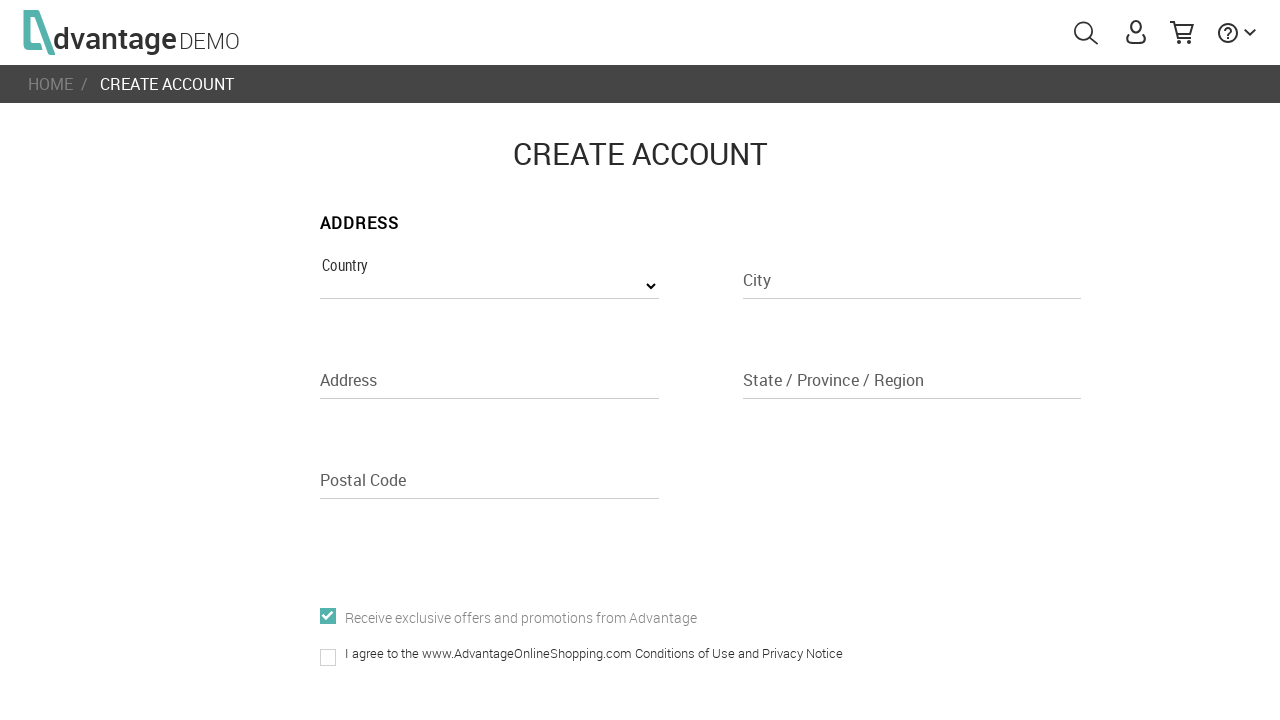

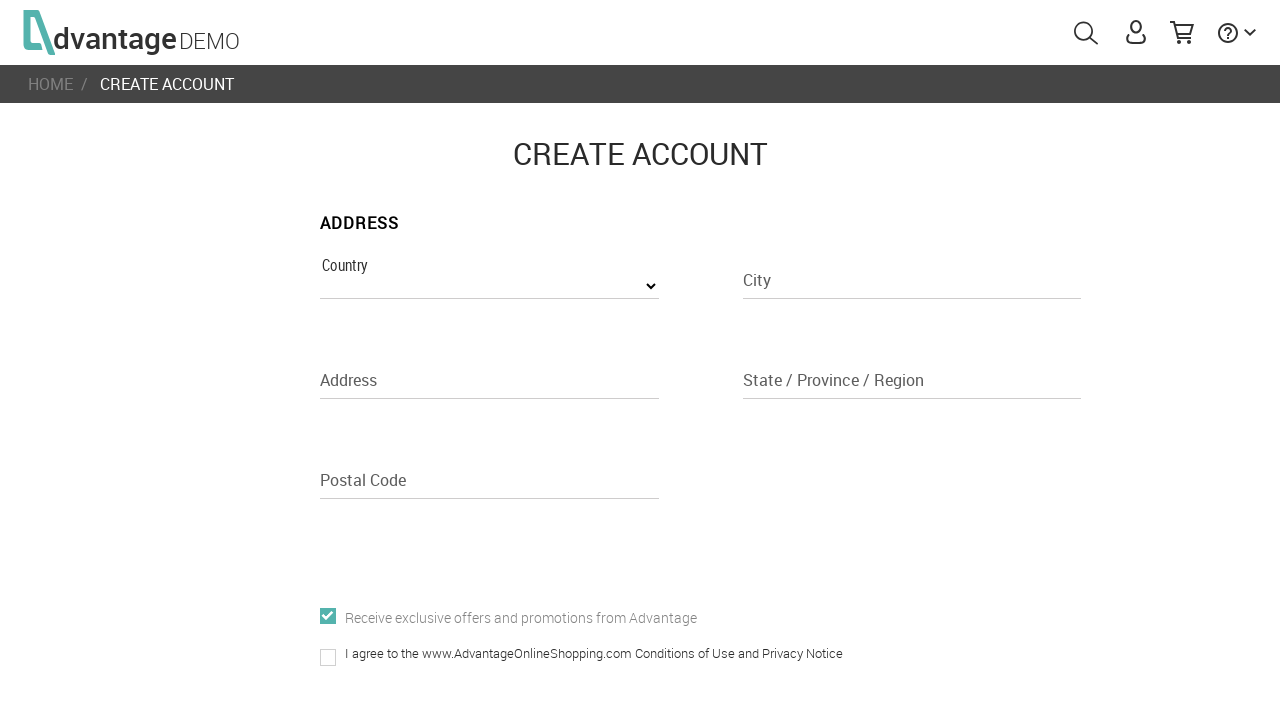